Tests that entering letters instead of numbers in the zip code field fails validation and keeps zip code field visible

Starting URL: https://www.sharelane.com/cgi-bin/register.py

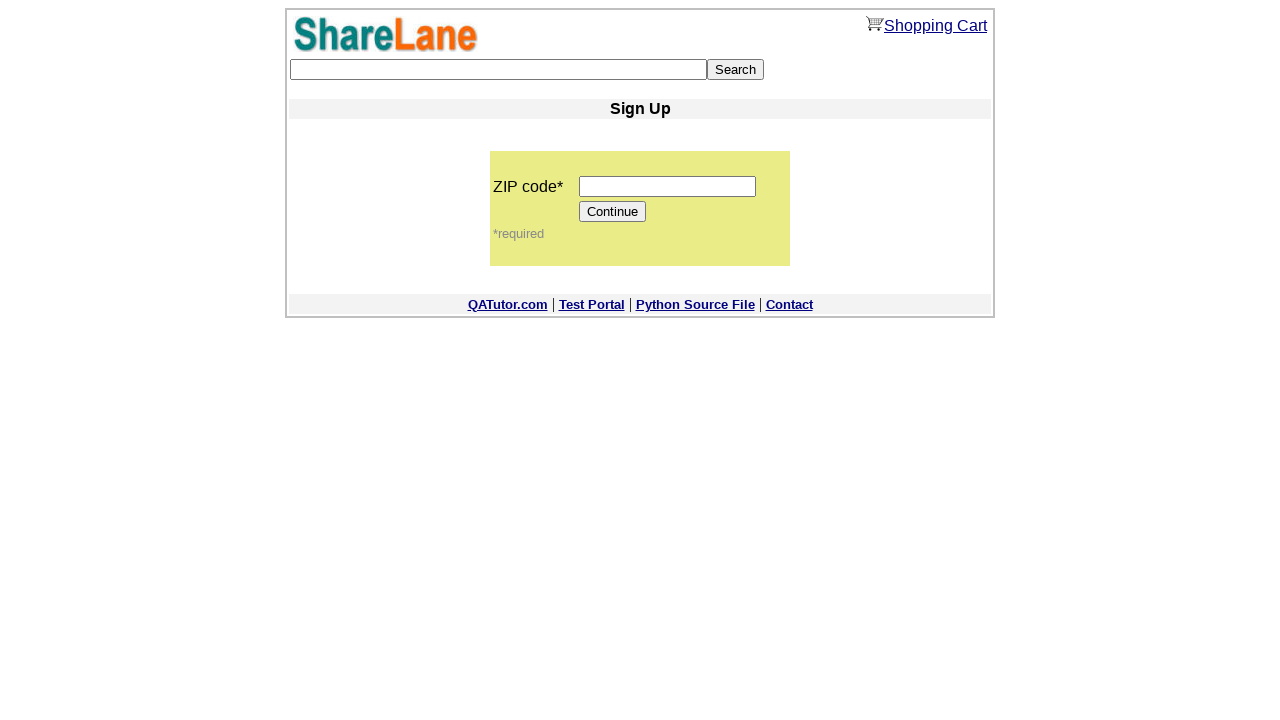

Navigated to ShareLane registration page
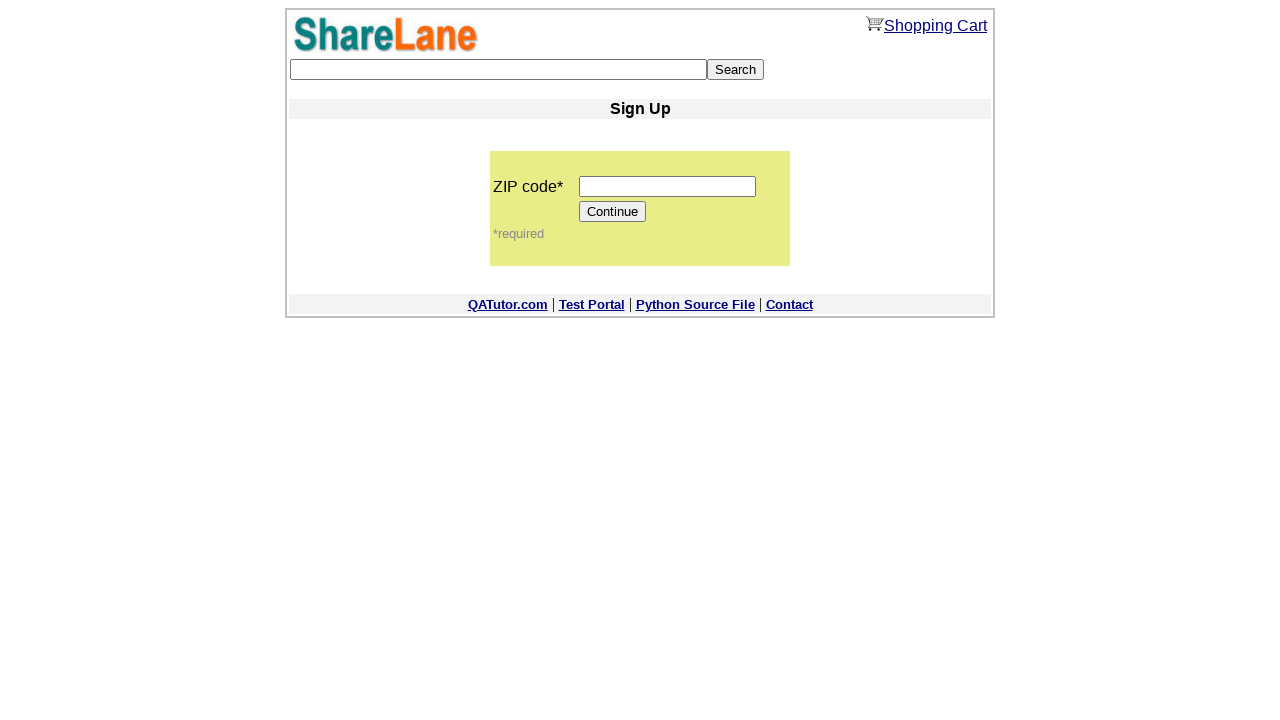

Entered letters 'asdfh' in zip code field on input[name='zip_code']
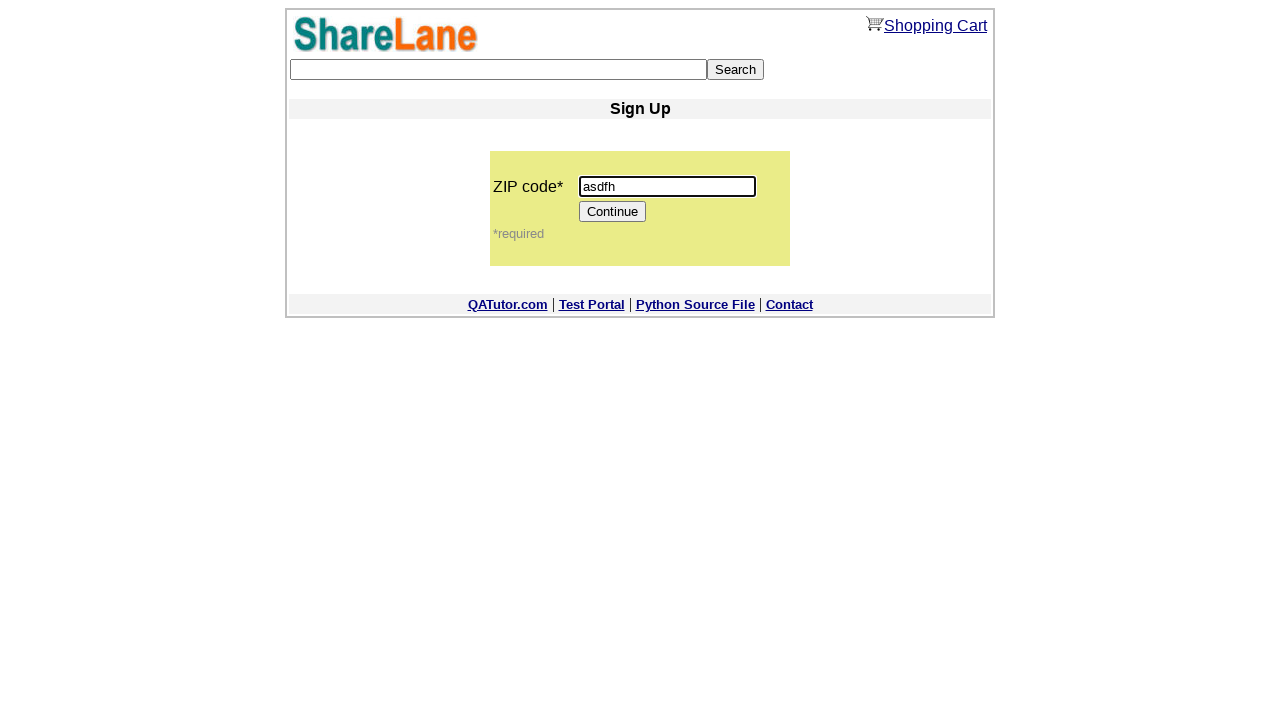

Clicked Continue button at (613, 212) on input[value='Continue']
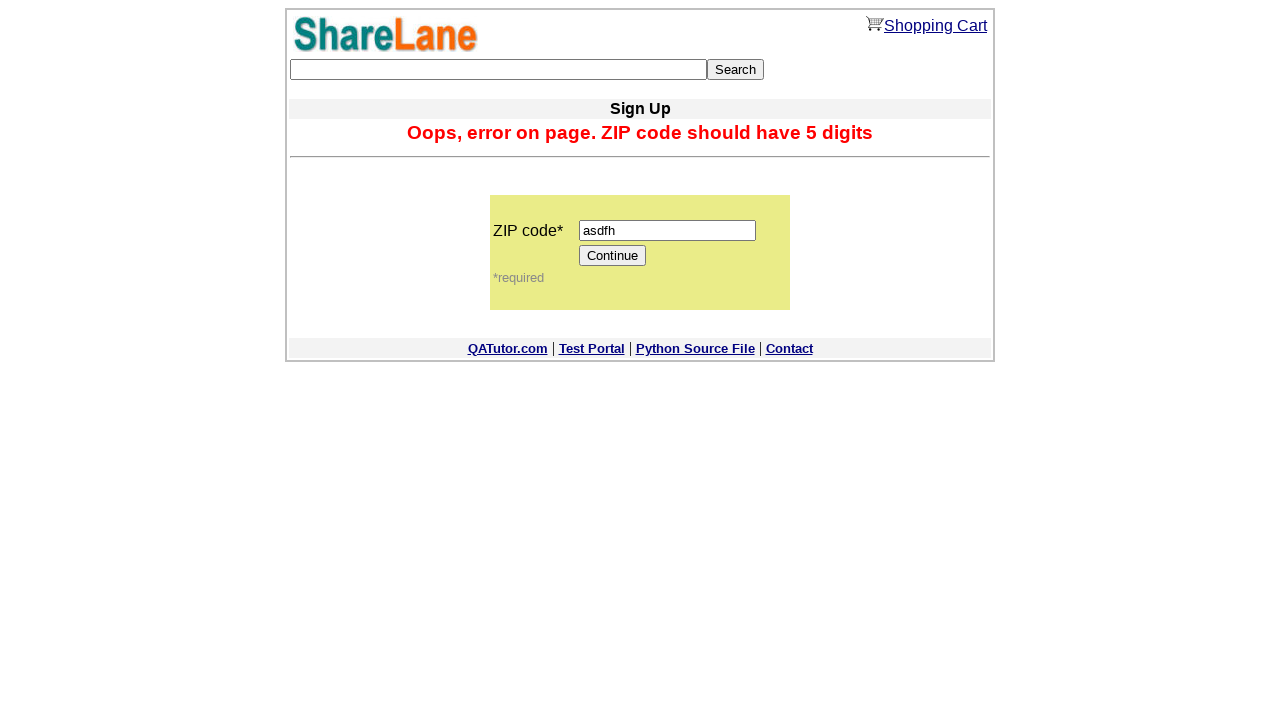

Verified zip code field is still visible after validation failure
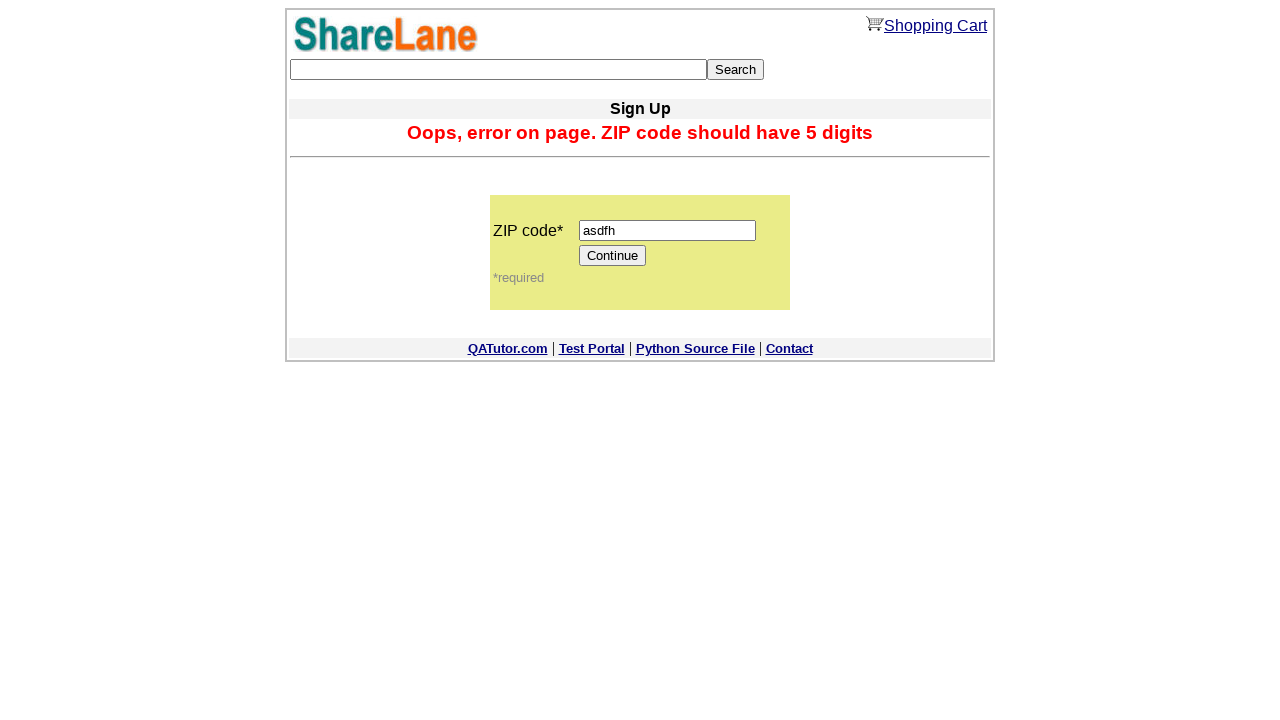

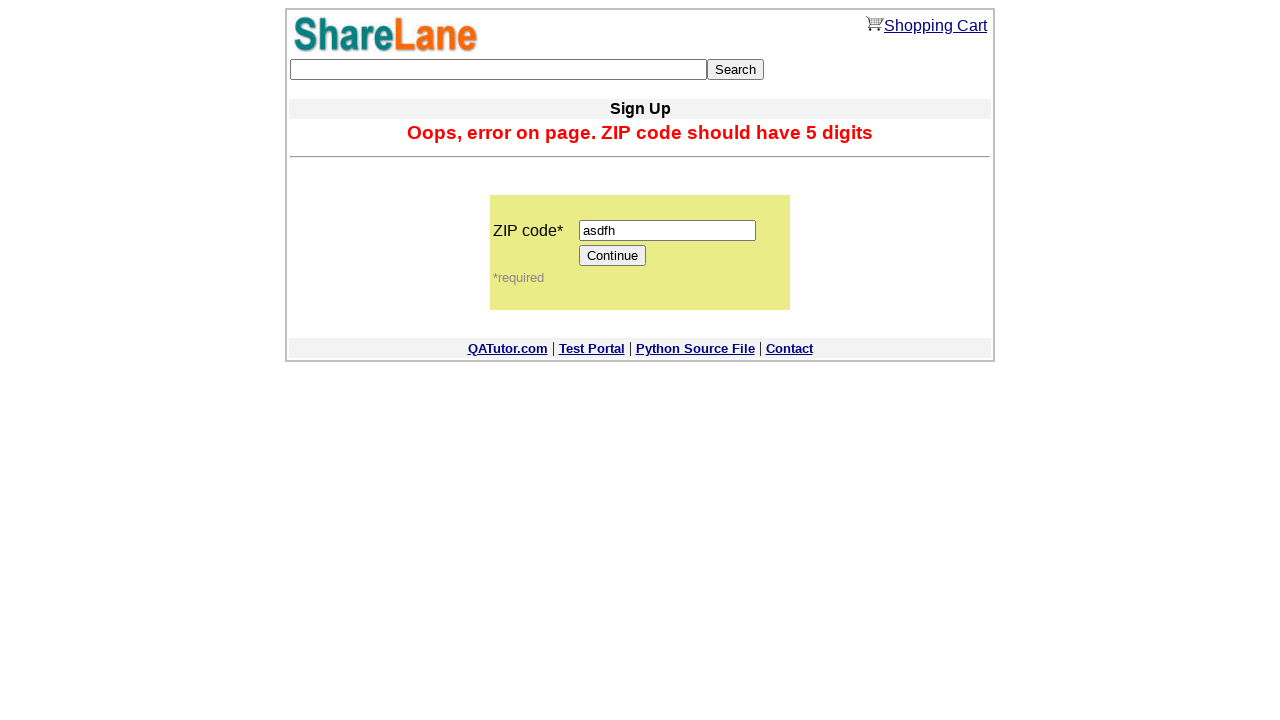